Navigates to the Automation Practice page and extracts the href attribute from the first link element to verify link presence

Starting URL: https://rahulshettyacademy.com/AutomationPractice/

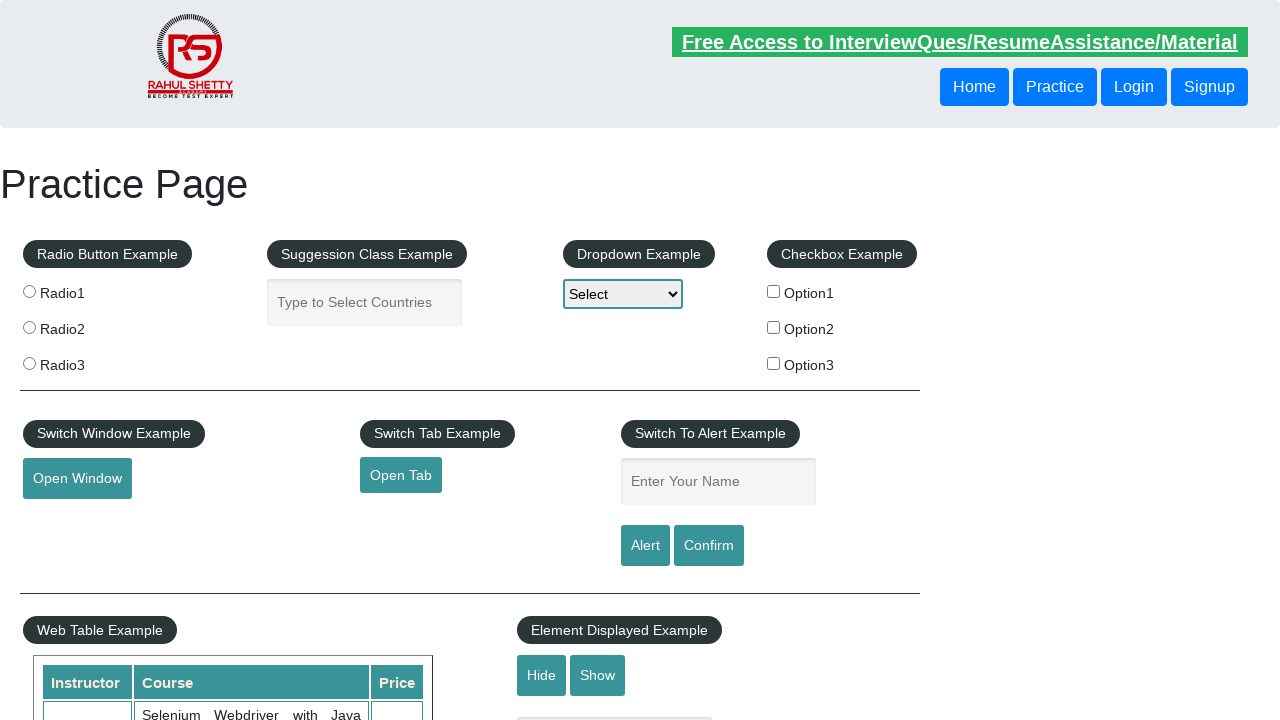

Located the first link element on the page
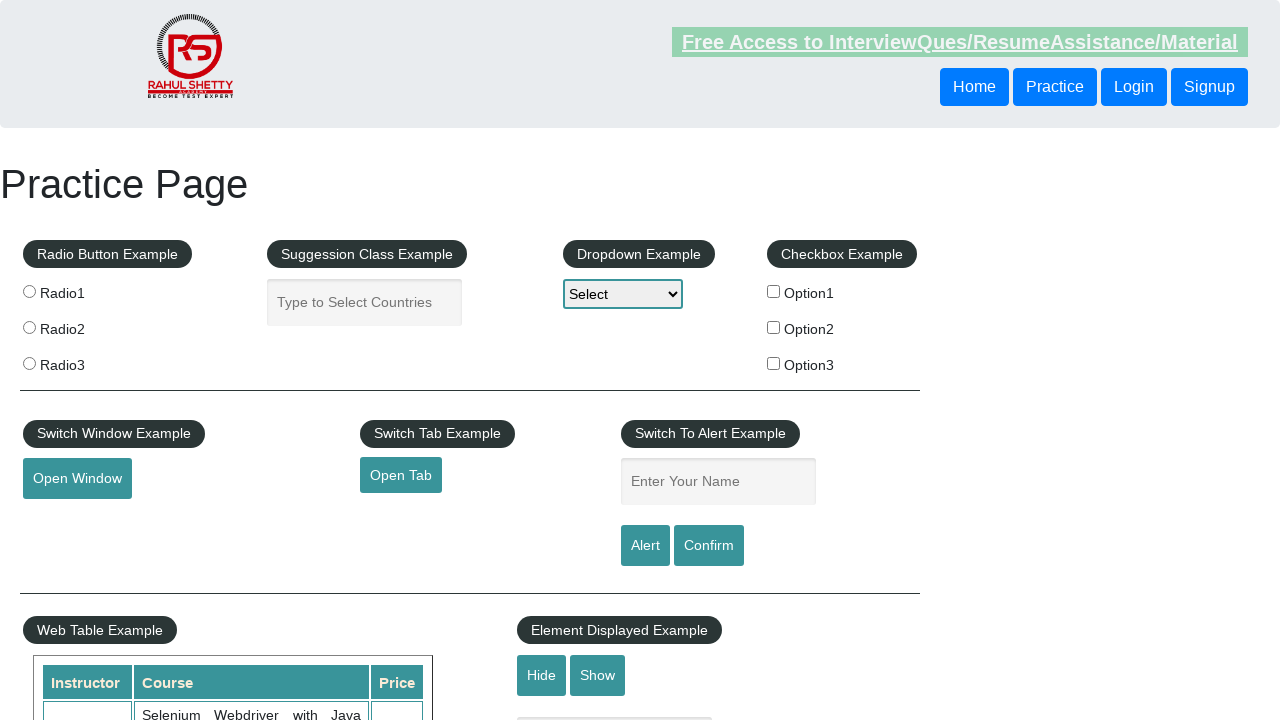

Extracted href attribute from first link: http://www.restapitutorial.com/
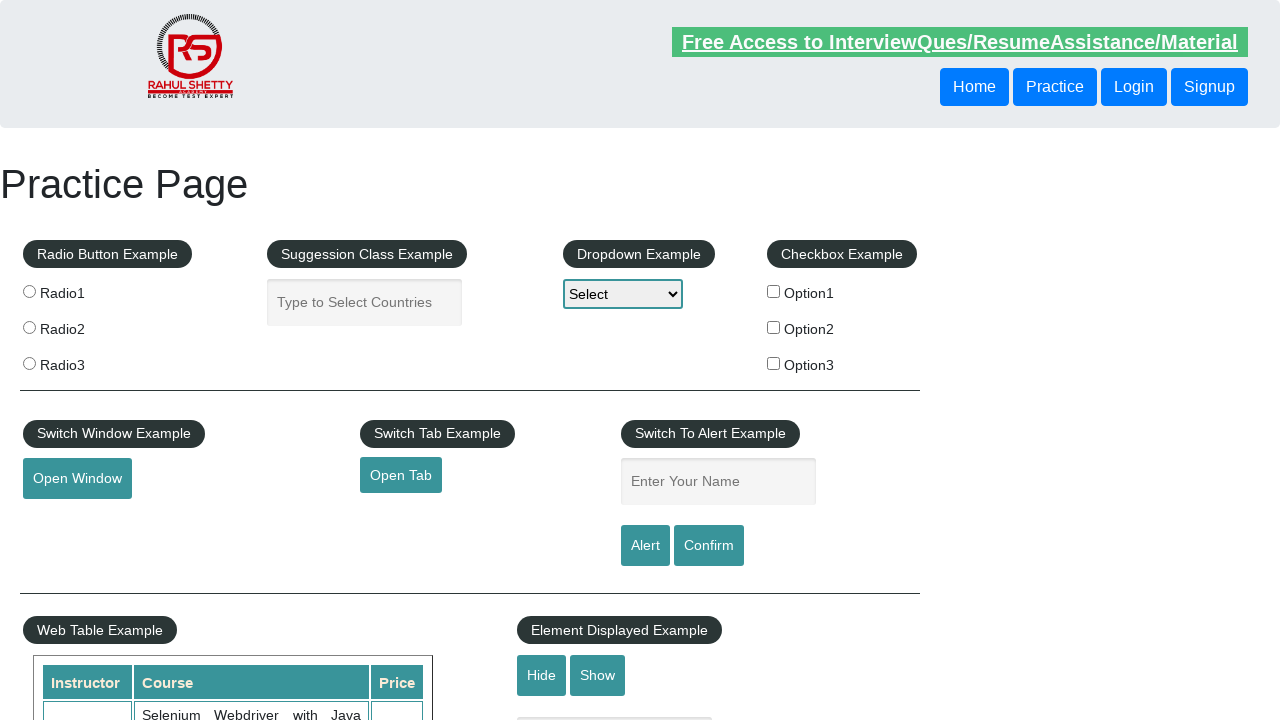

Printed link URL to console: http://www.restapitutorial.com/
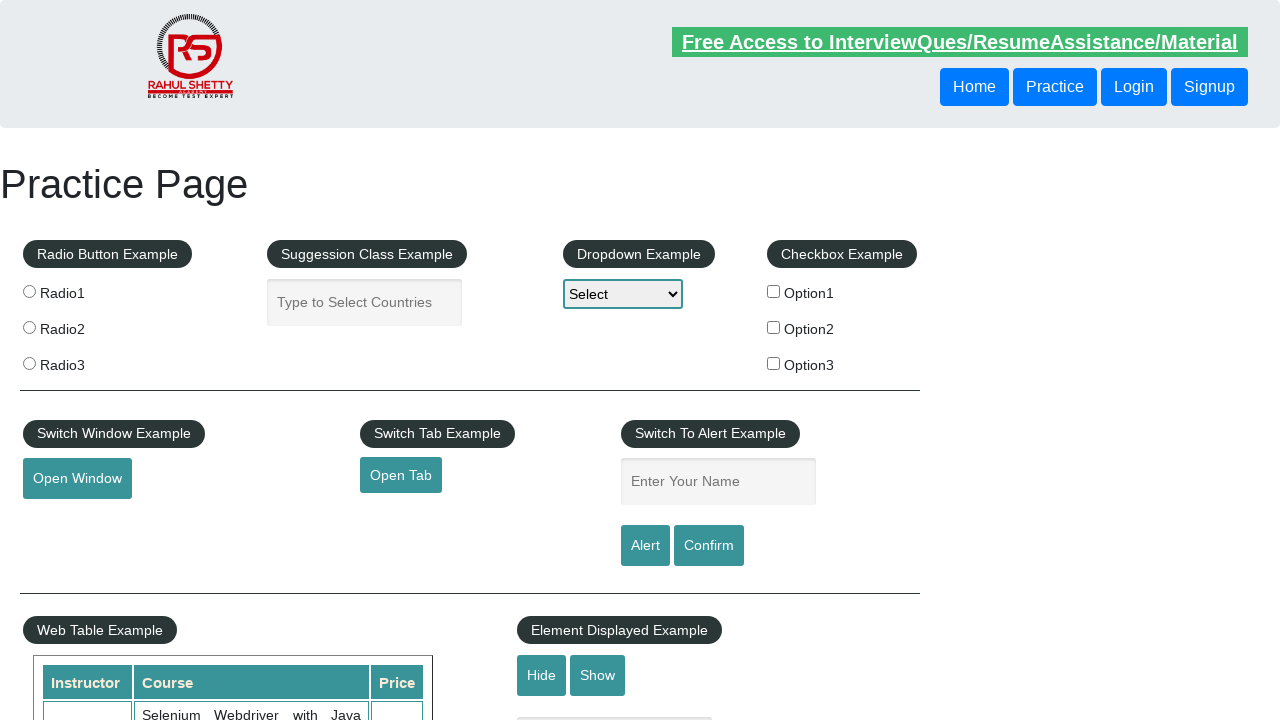

Verified first link element is visible on the page
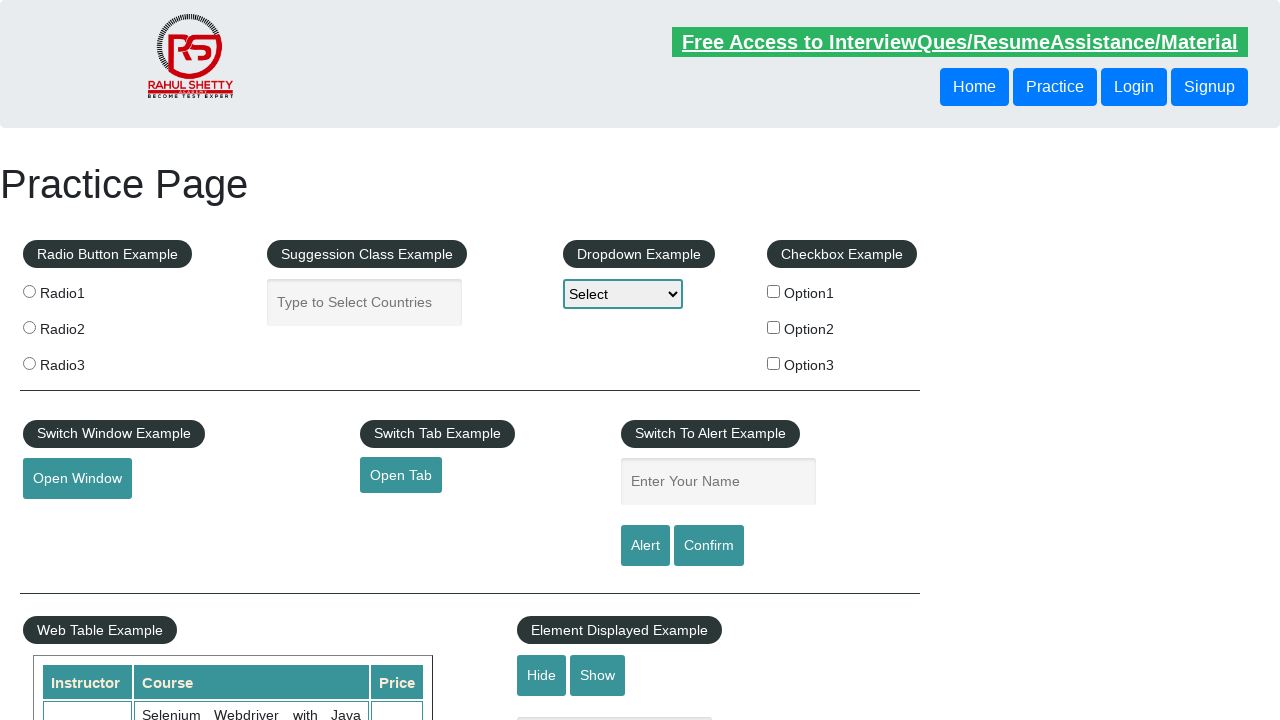

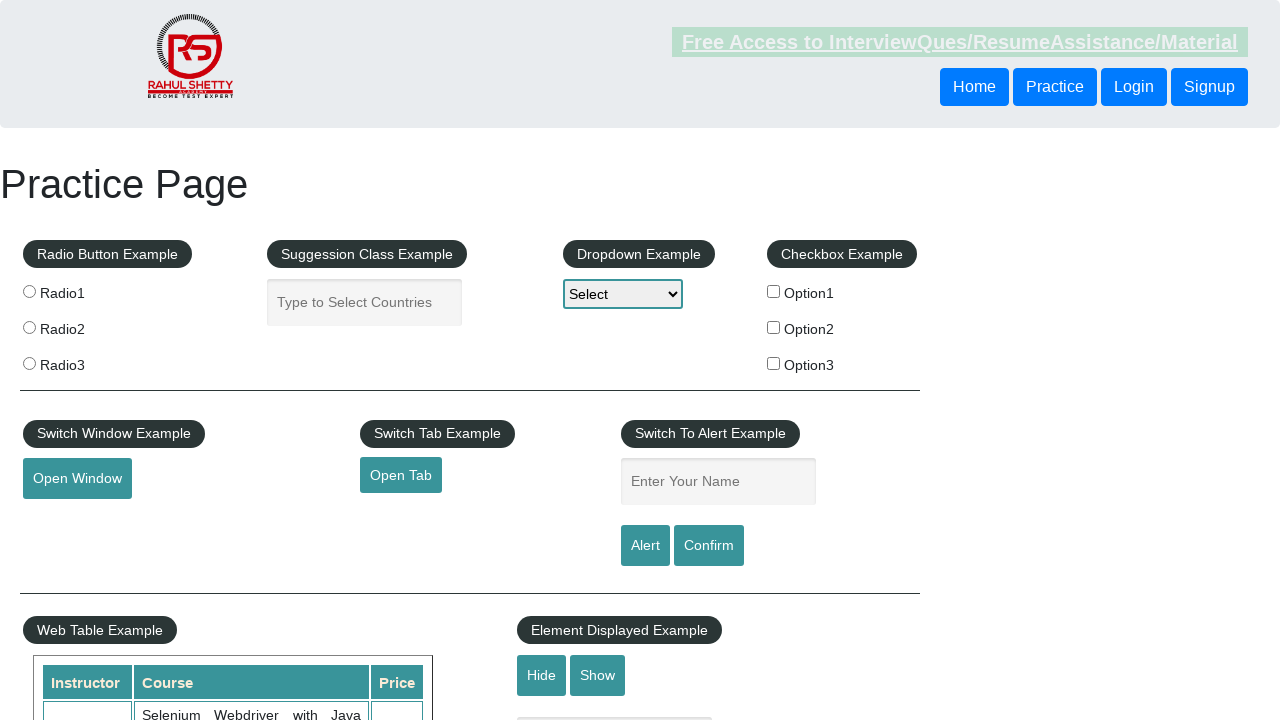